Tests button state changes on a registration form - verifies button is disabled initially, then enabled after checking a policy checkbox

Starting URL: https://egov.danang.gov.vn/reg

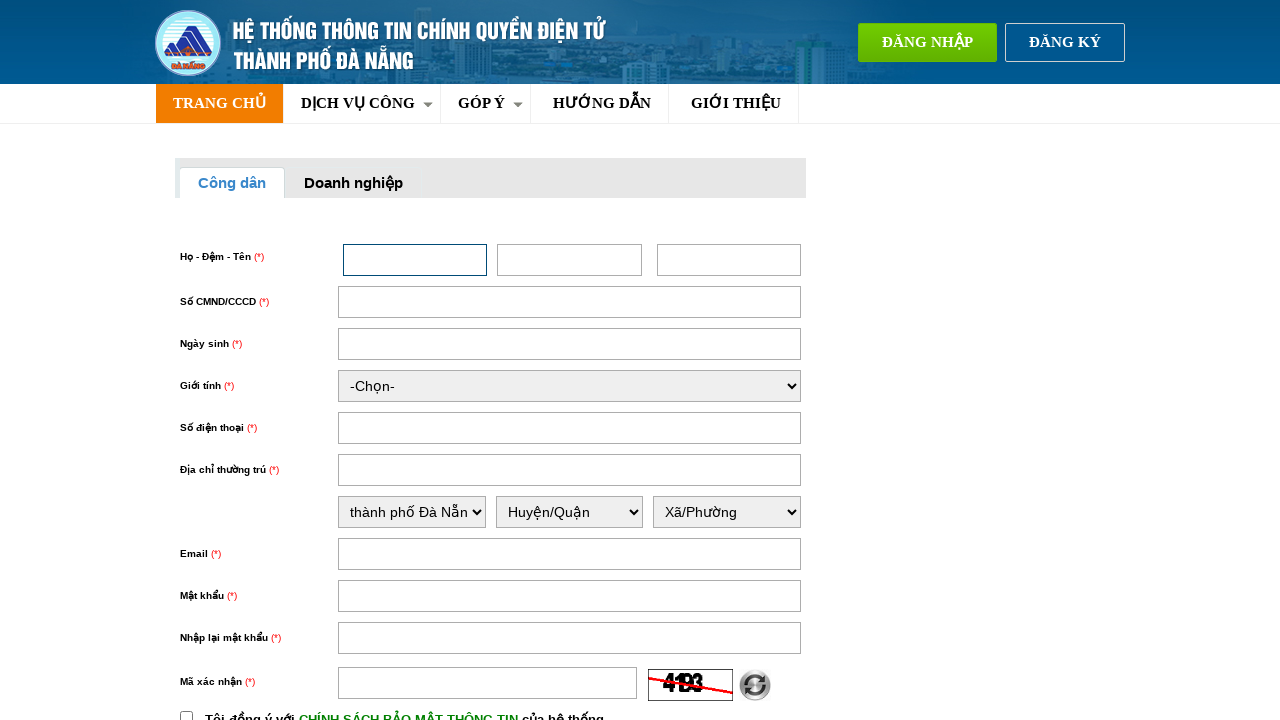

Located the register button element
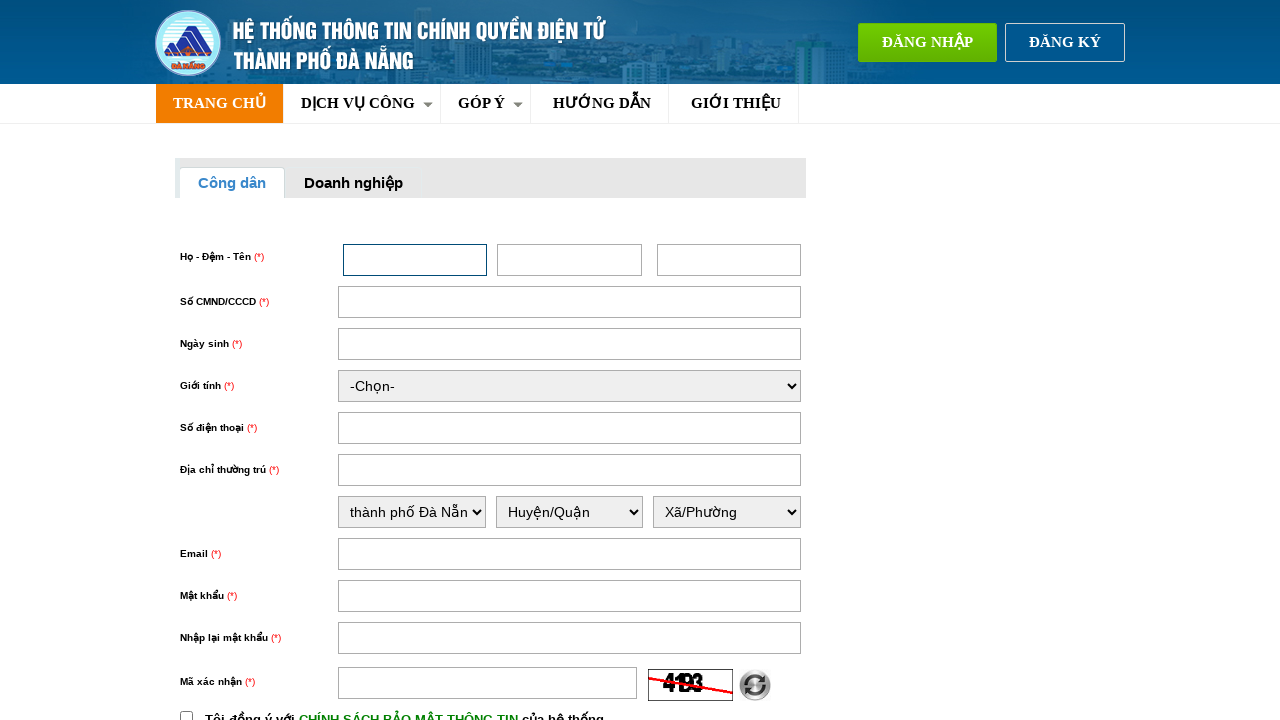

Verified that register button is initially disabled
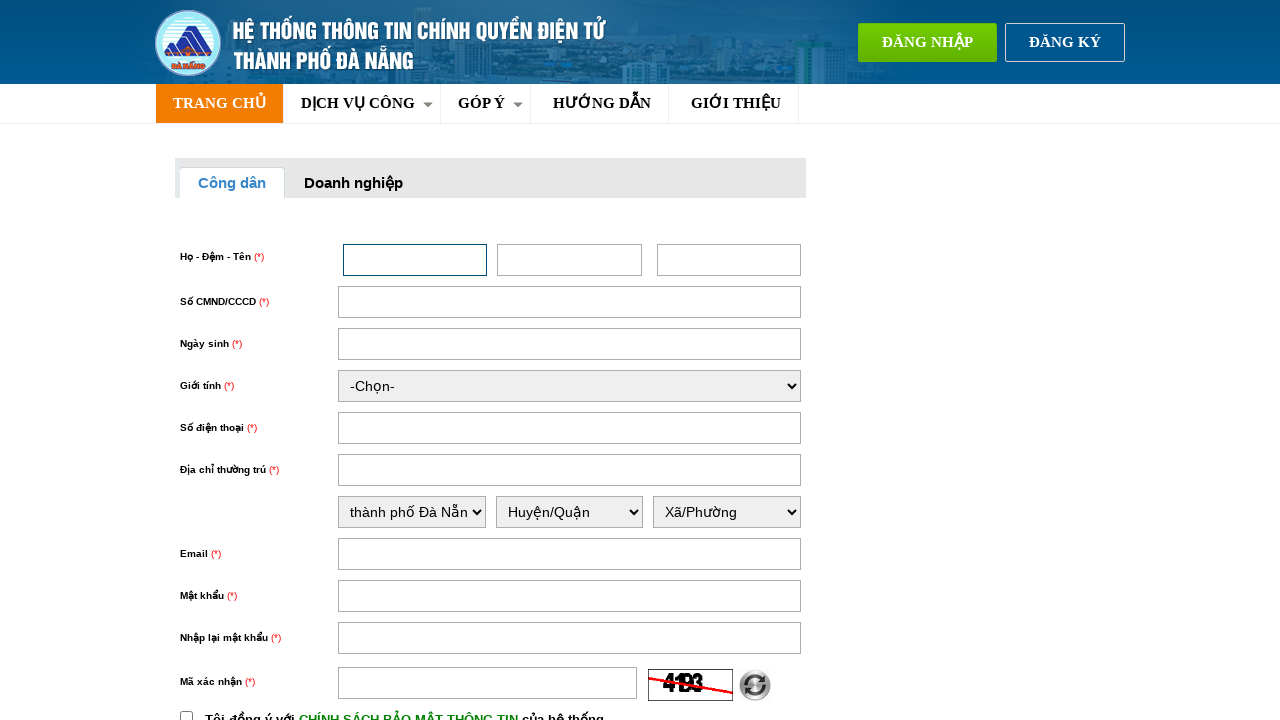

Clicked the policy checkbox at (186, 714) on input#chinhSach
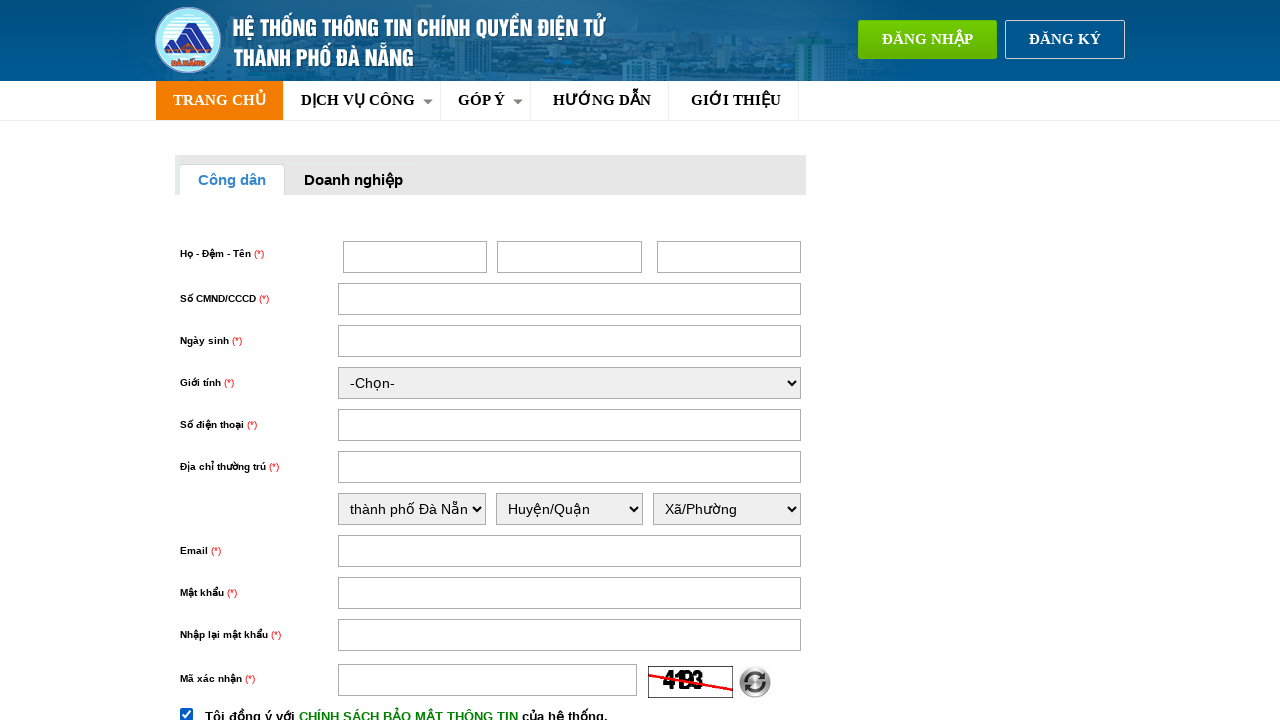

Waited 2 seconds for button state change
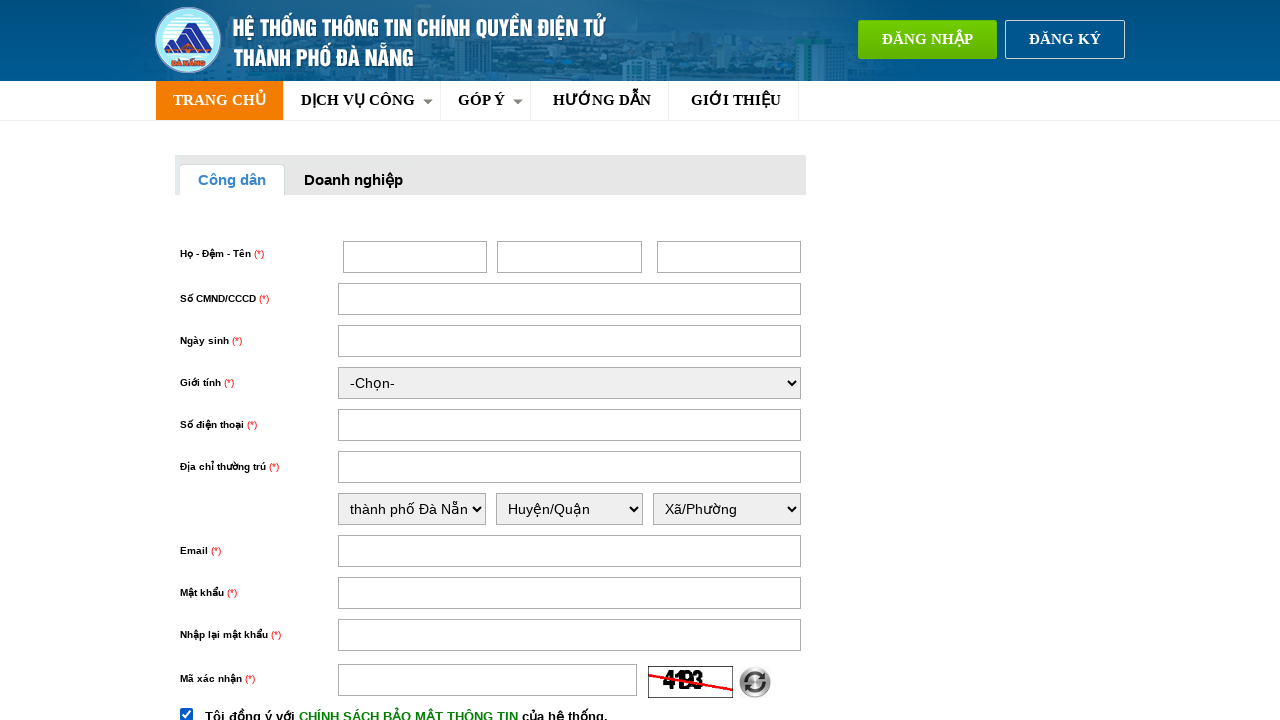

Verified that register button is now enabled after policy checkbox checked
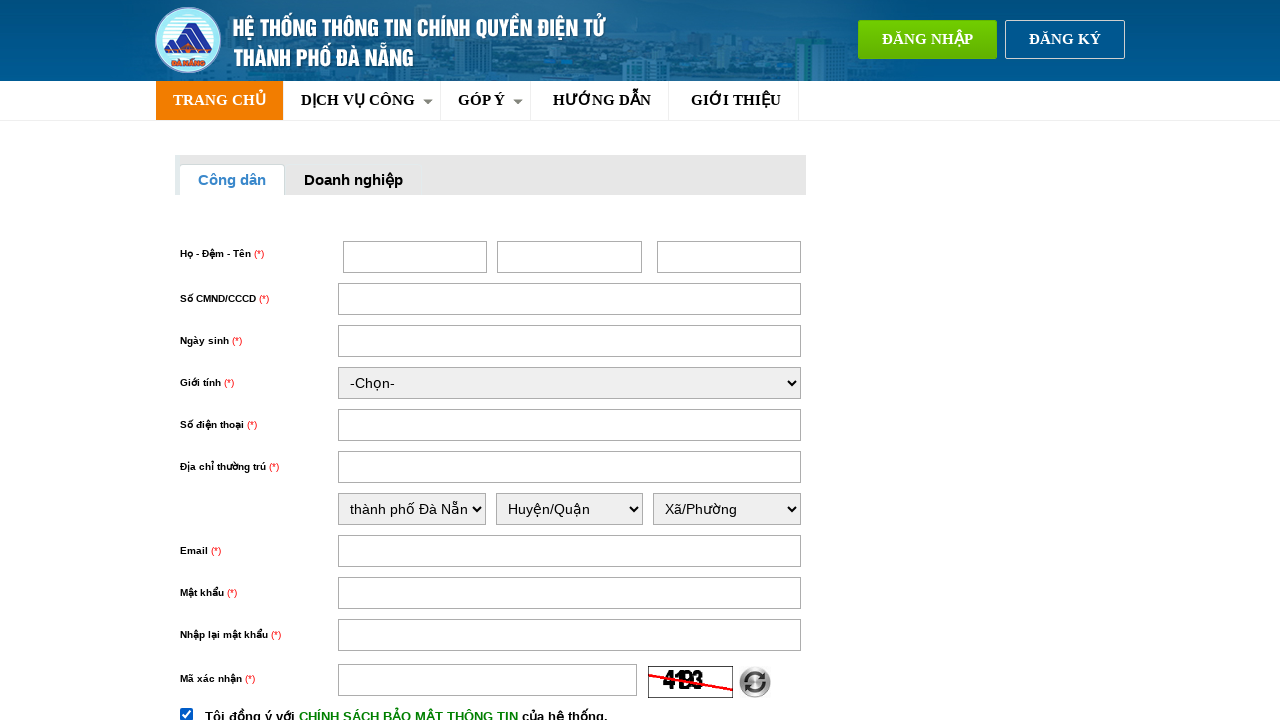

Retrieved button background color: rgb(239, 90, 0)
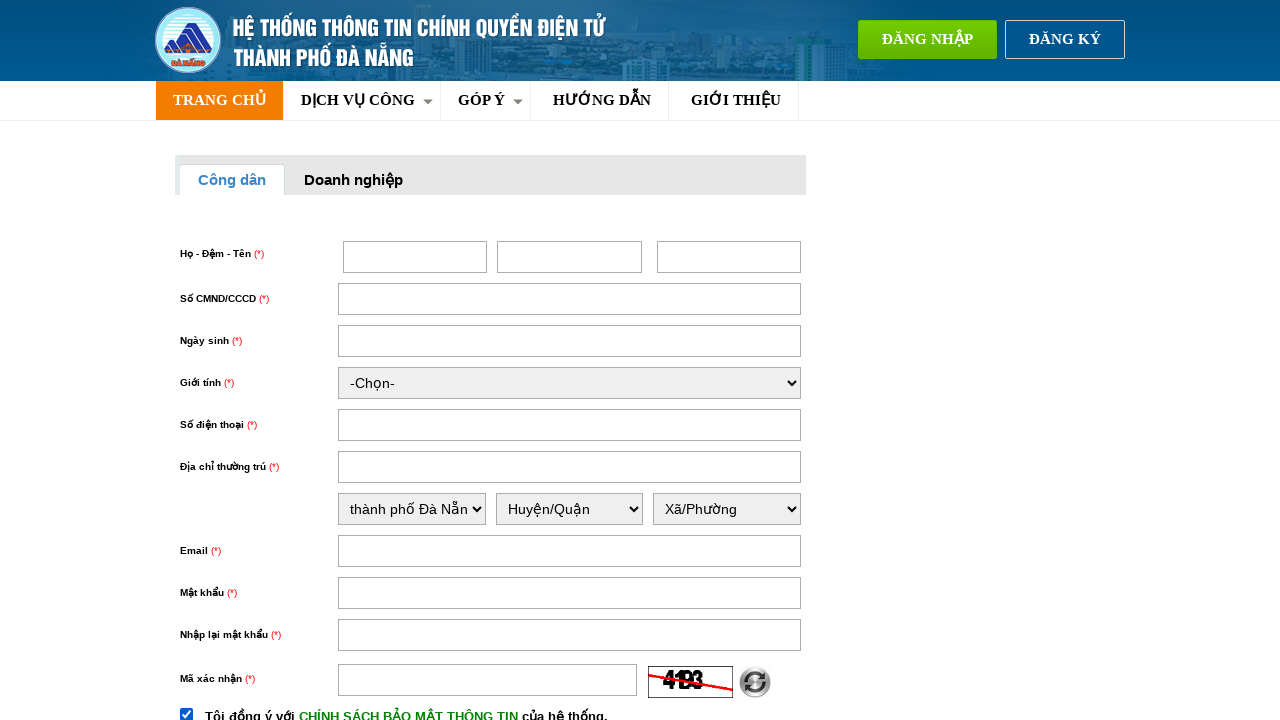

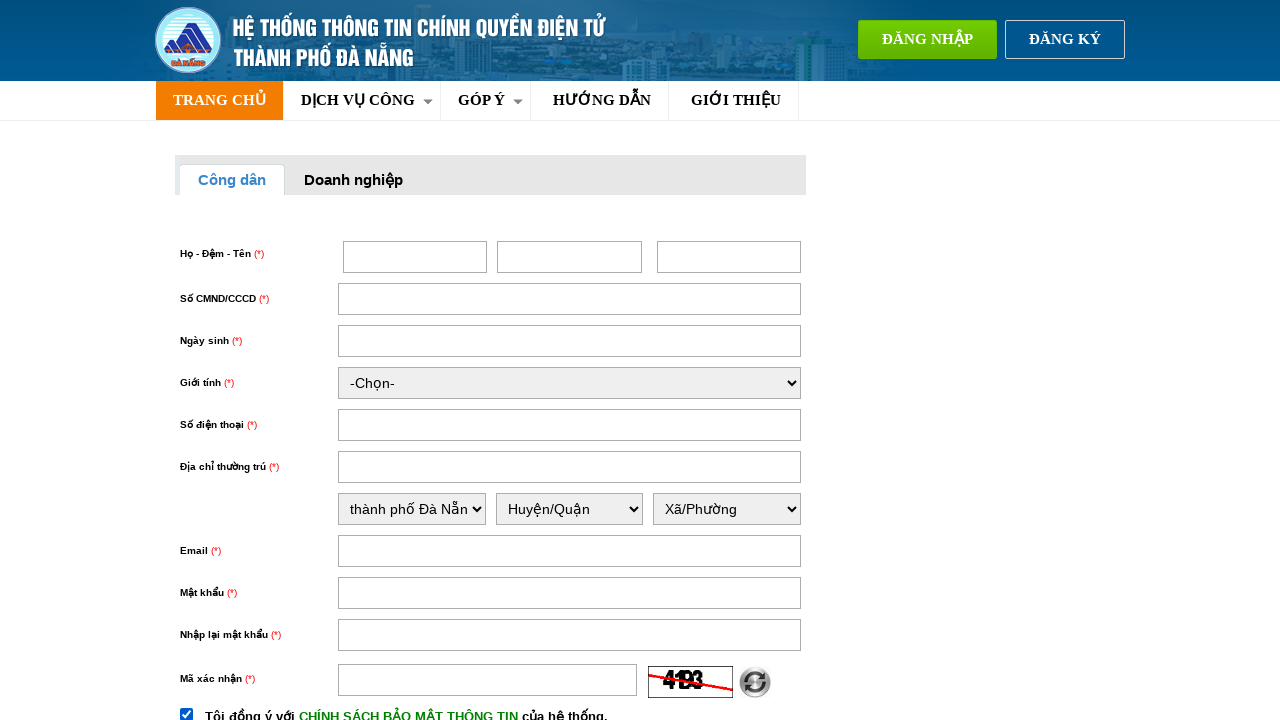